Tests the broken links page on demoqa.com by navigating from the droppable page to the Elements section, then to Broken Links - Images, and clicking on both valid and broken link examples.

Starting URL: https://demoqa.com/droppable

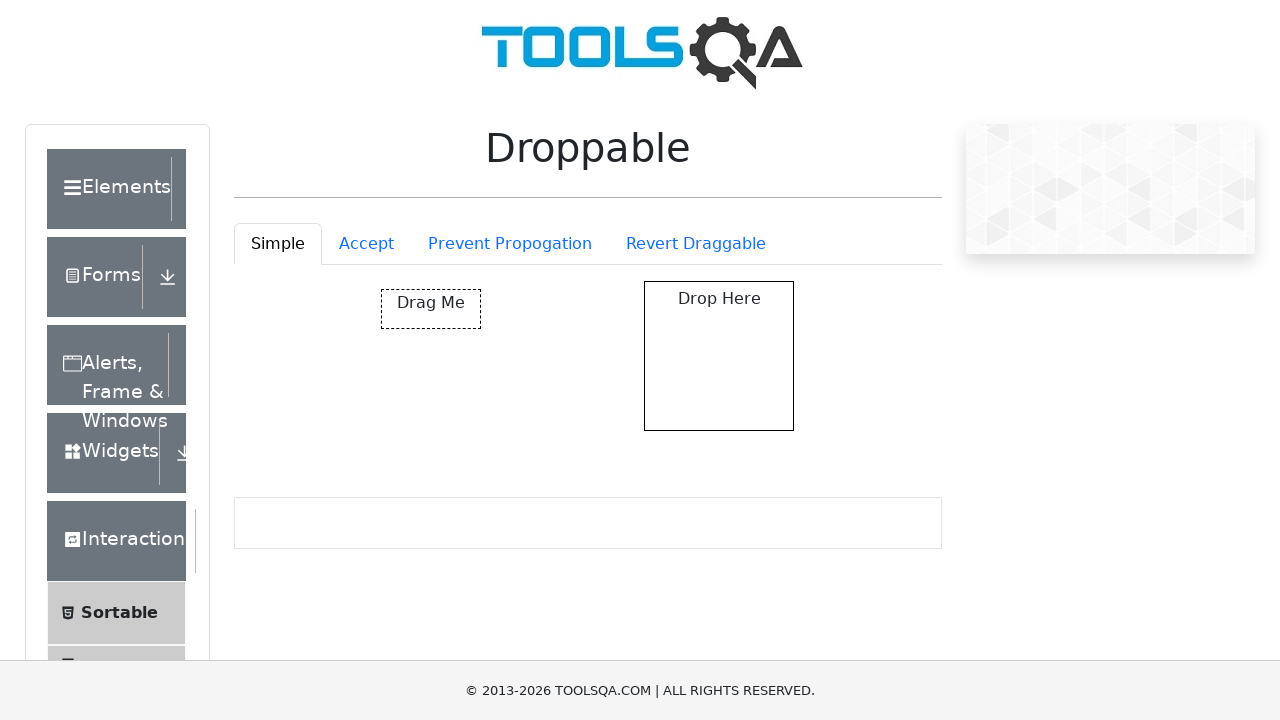

Clicked on Elements section icon at (196, 189) on xpath=//div[text()='Elements']/..//div[@class='icon']
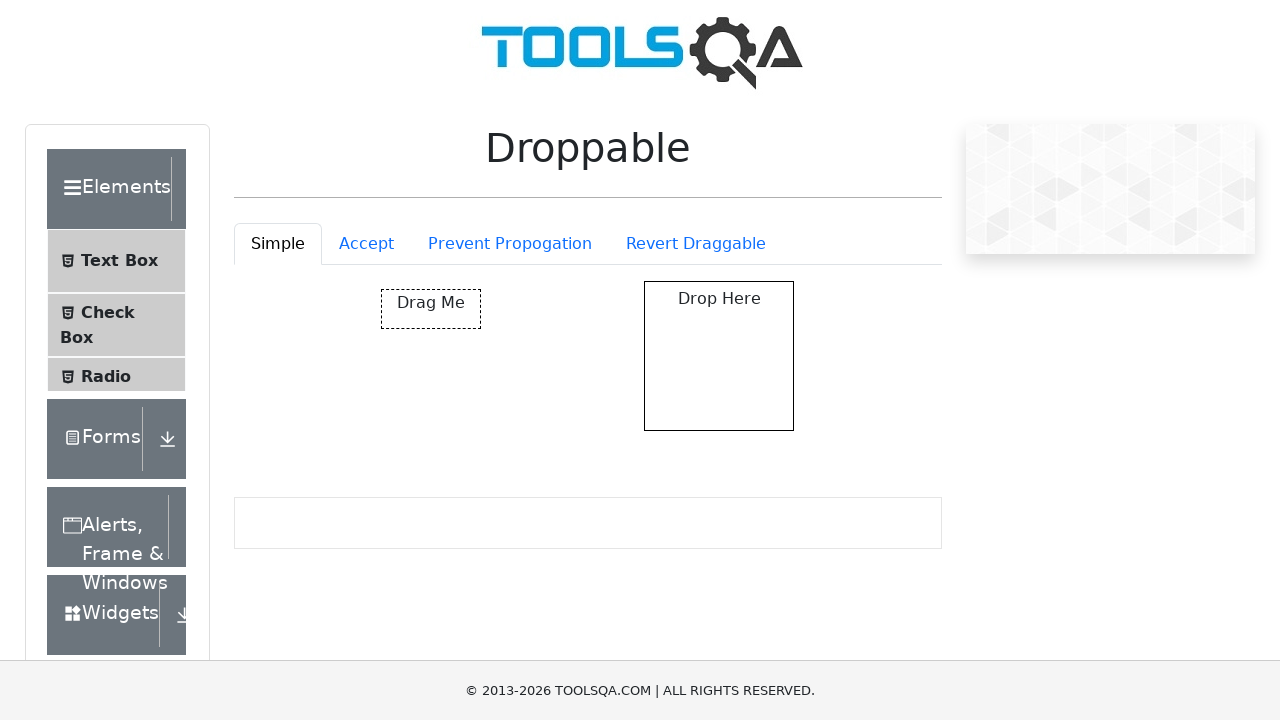

Clicked on 'Broken Links - Images' menu item at (113, 620) on xpath=//span[text()='Broken Links - Images']
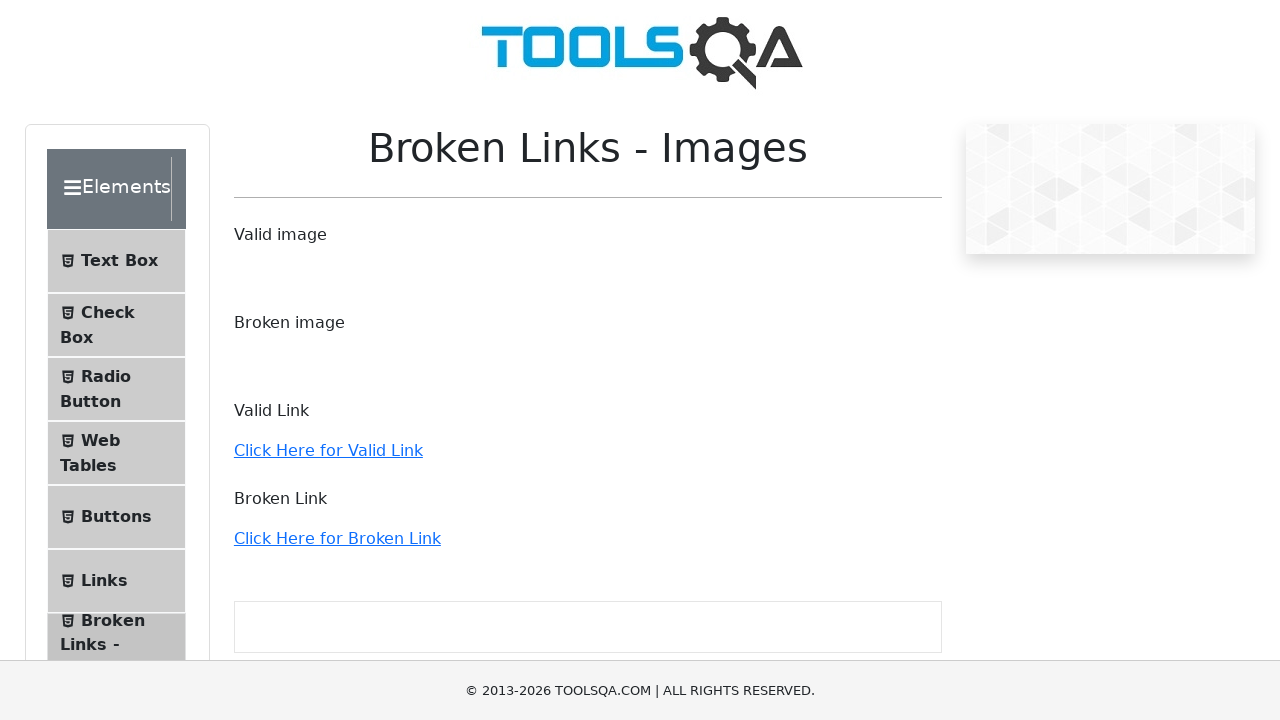

Waited for page to load (1000ms)
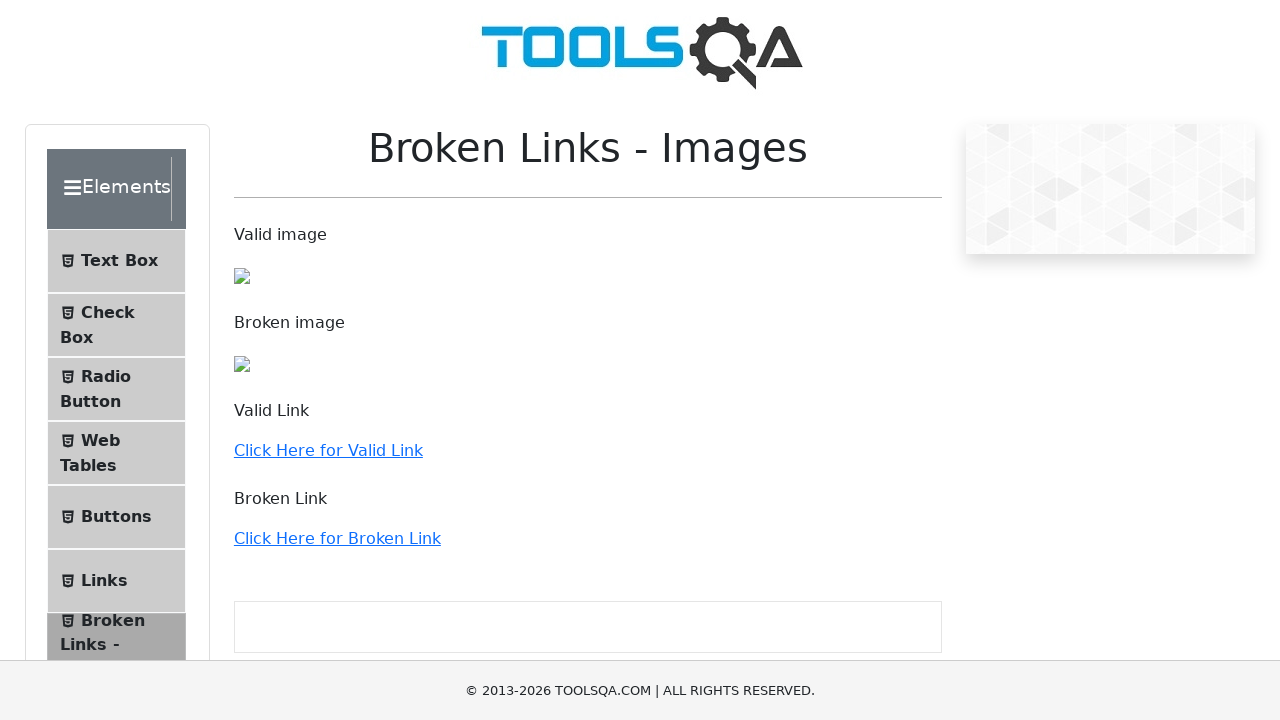

Clicked on valid link at (328, 450) on xpath=//a[text()='Click Here for Valid Link']
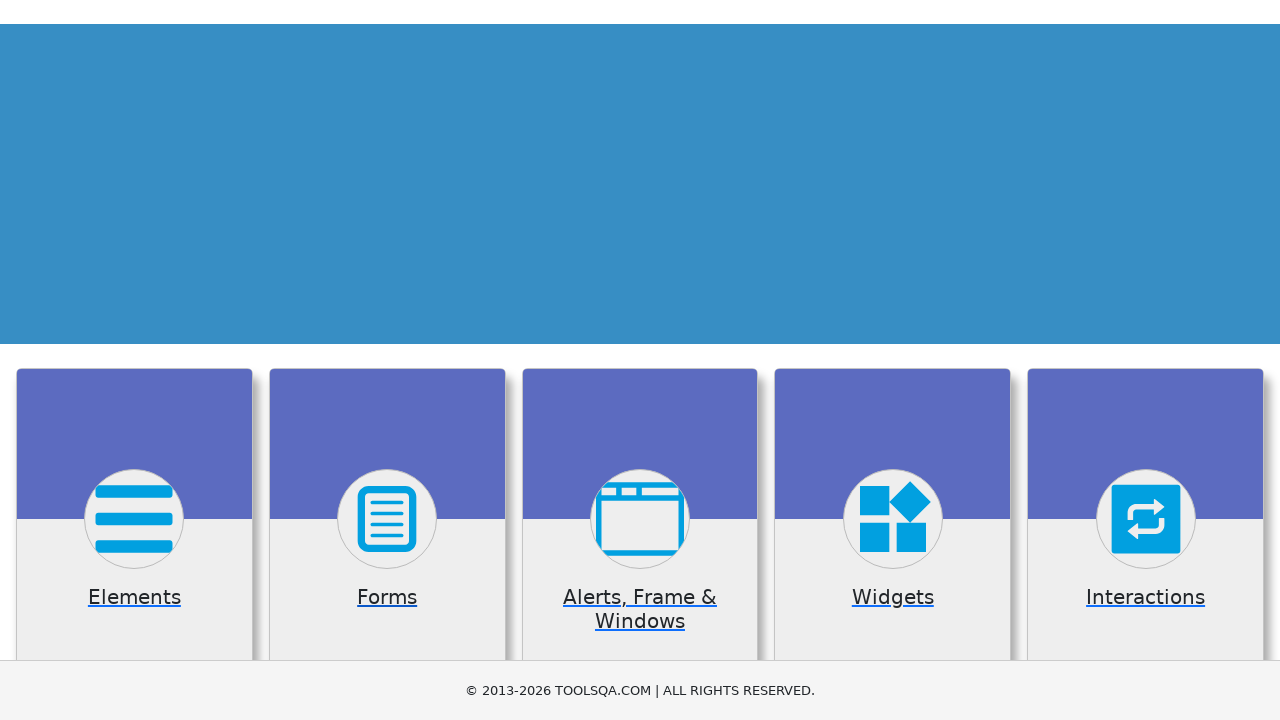

Waited for page load state after clicking valid link
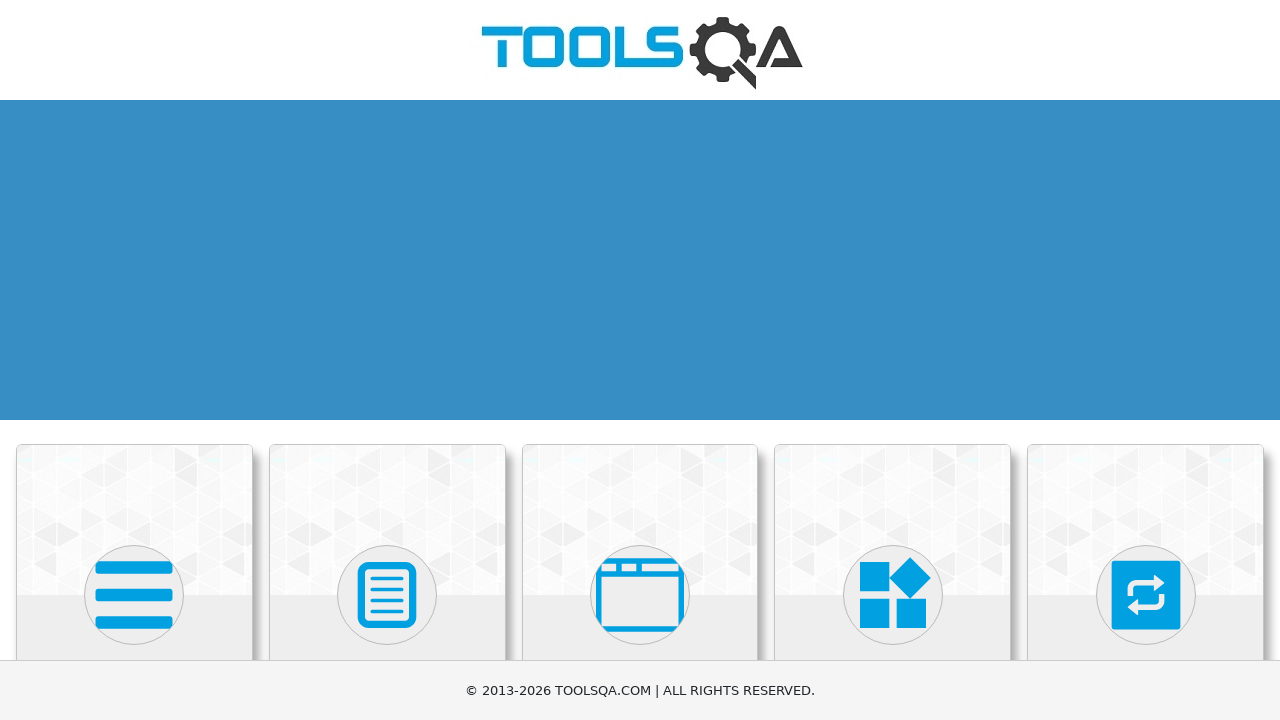

Navigated back to Broken Links - Images page
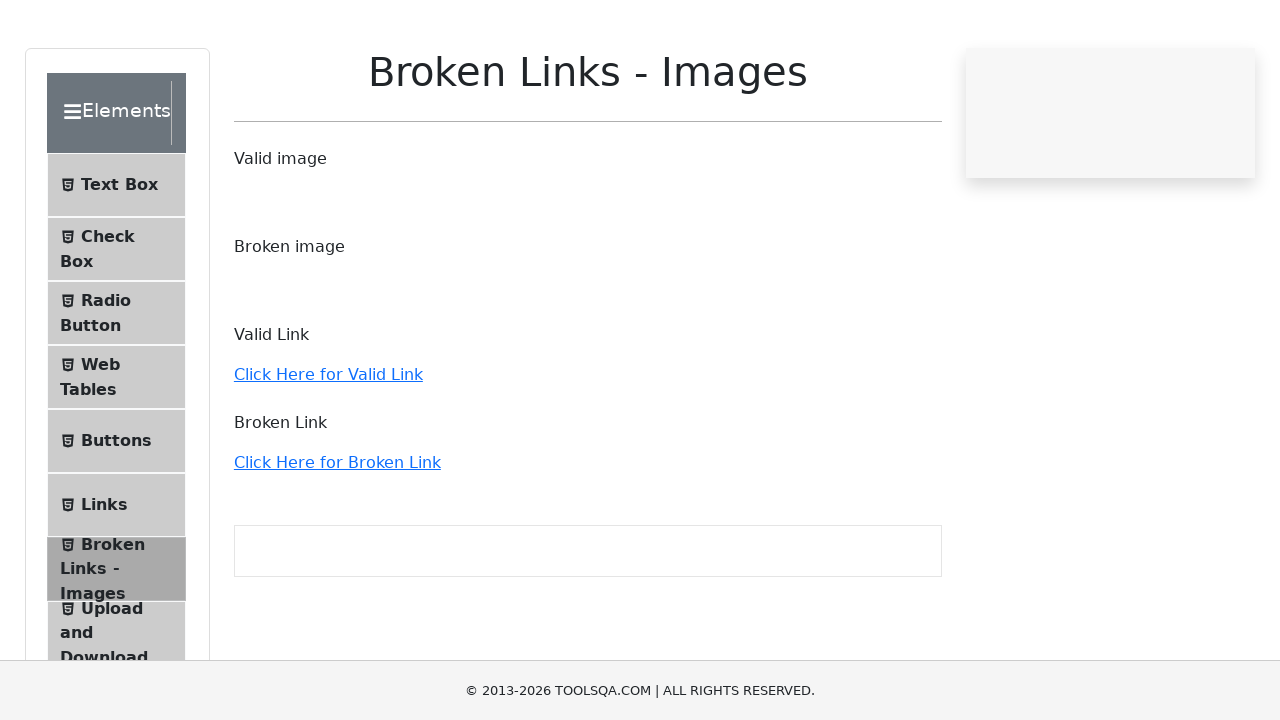

Waited for page to load again (1000ms)
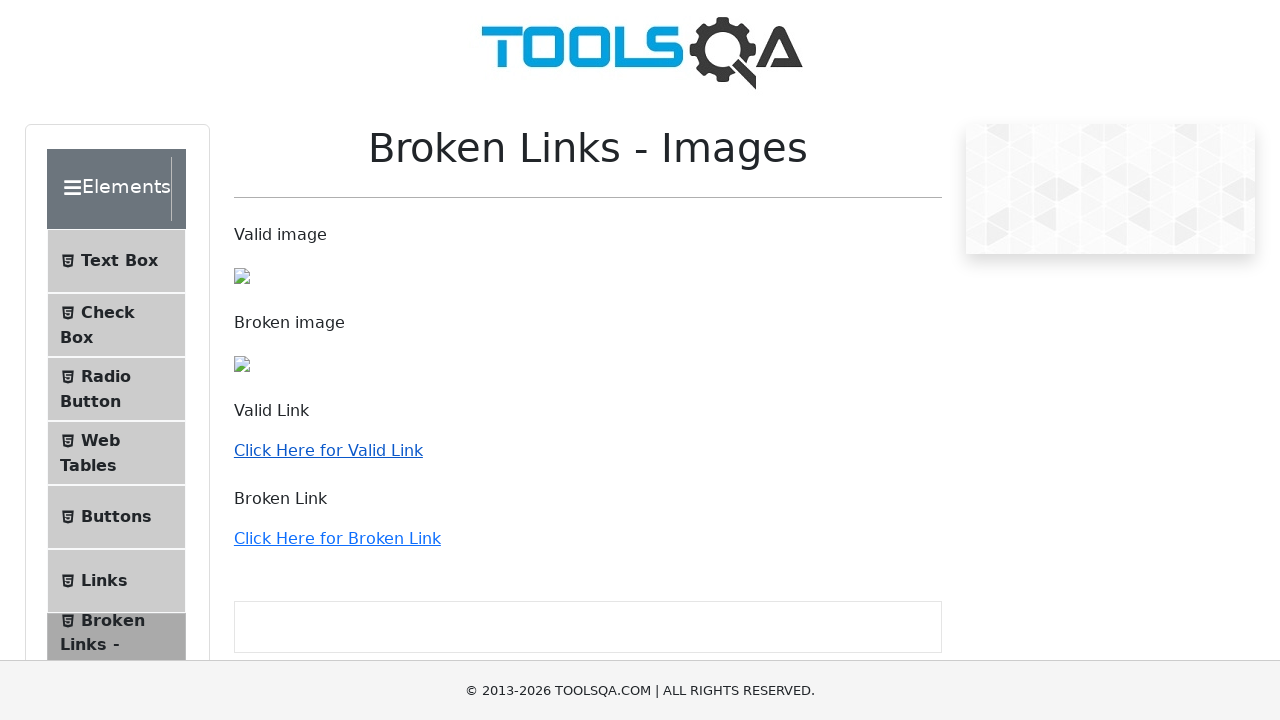

Clicked on broken link at (337, 538) on xpath=//a[text()='Click Here for Broken Link']
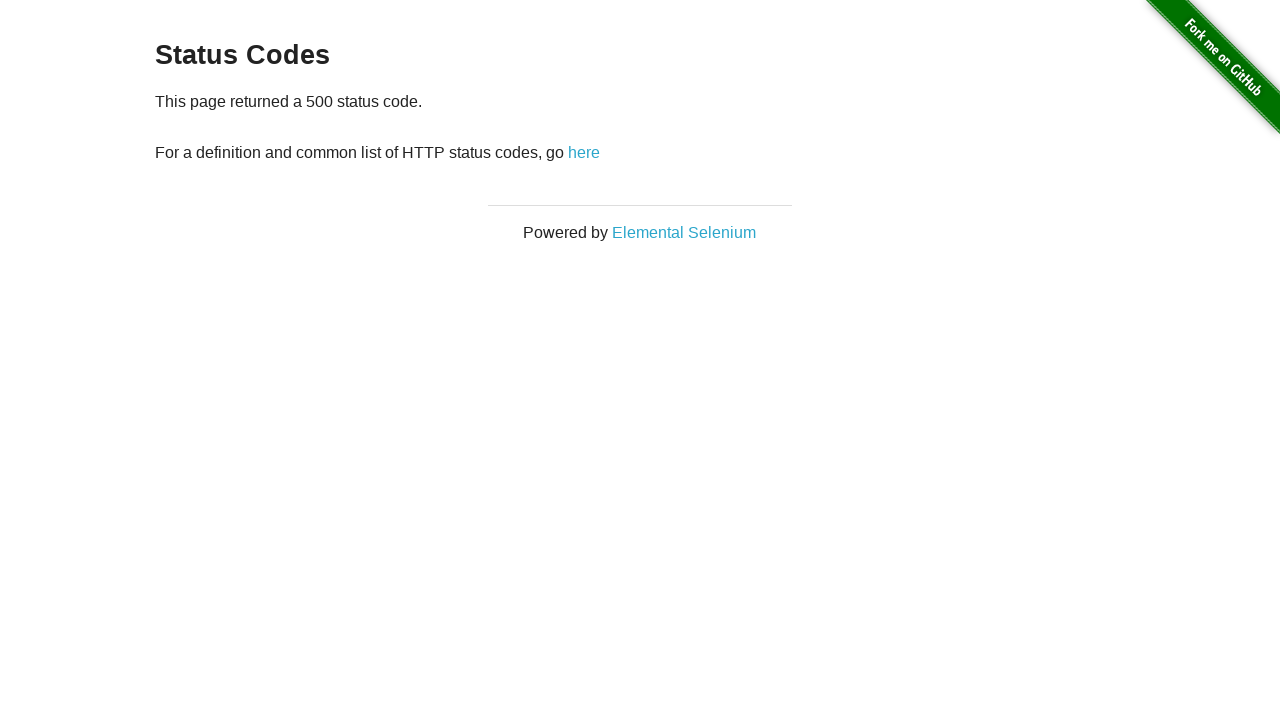

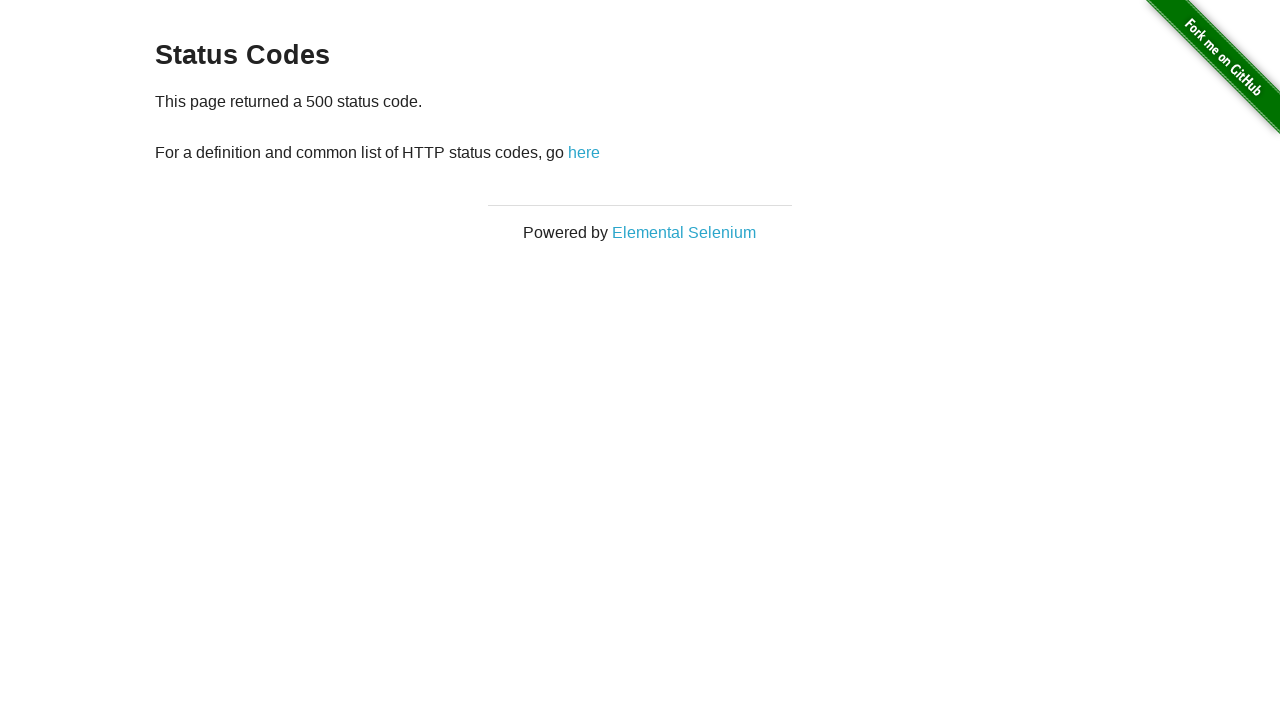